Tests dropdown select functionality on LeafGround practice site by selecting an option from a dropdown menu using index-based selection.

Starting URL: https://leafground.com/select.xhtml

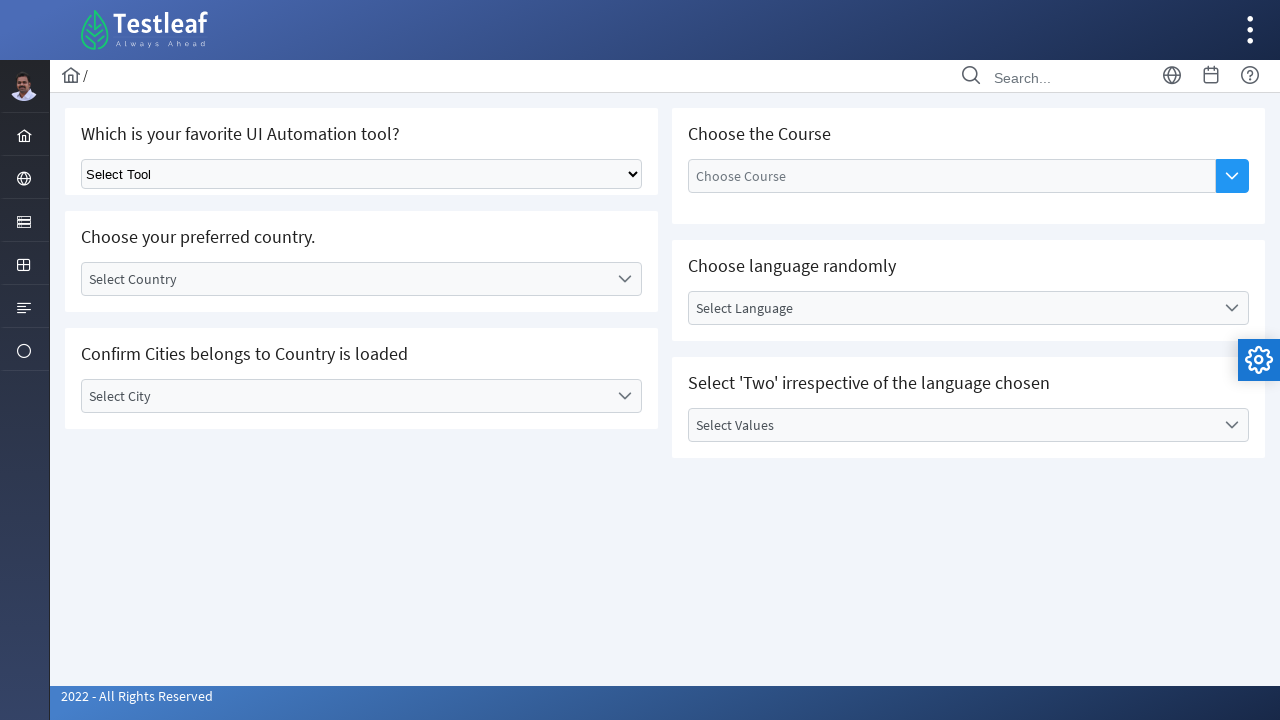

Waited for dropdown menu to become visible
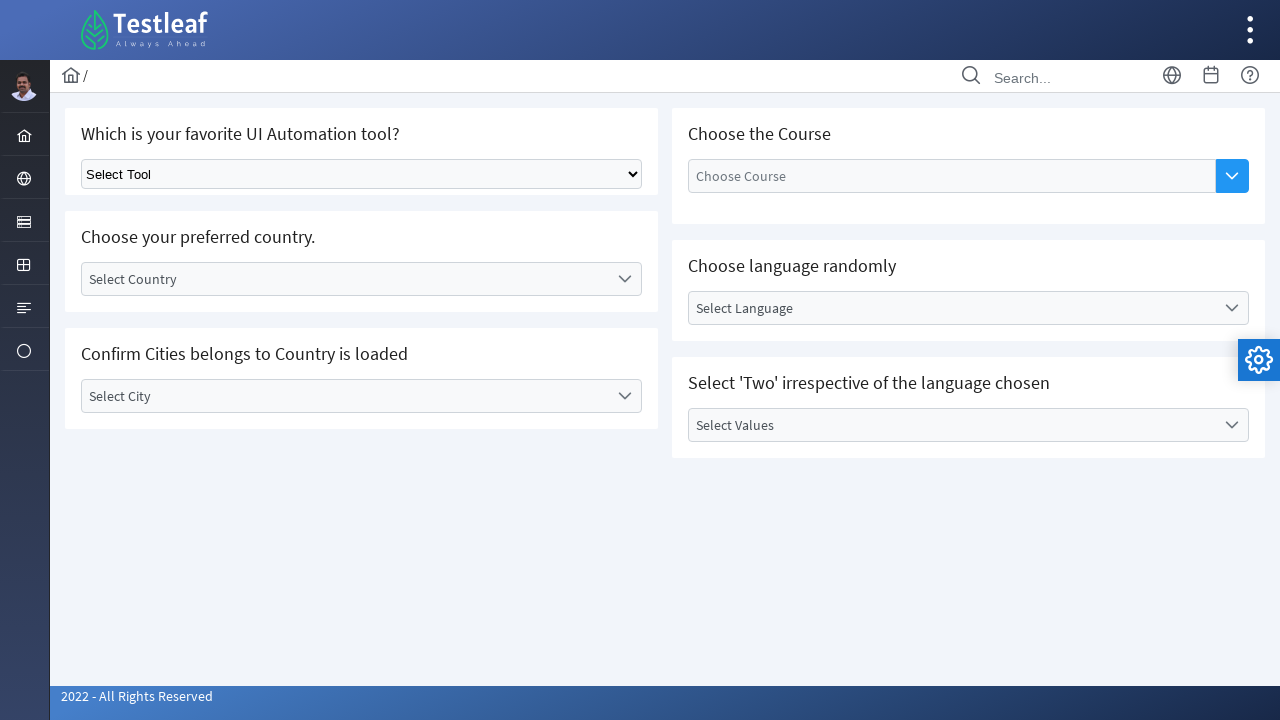

Selected second option from dropdown menu using index-based selection on select.ui-selectonemenu
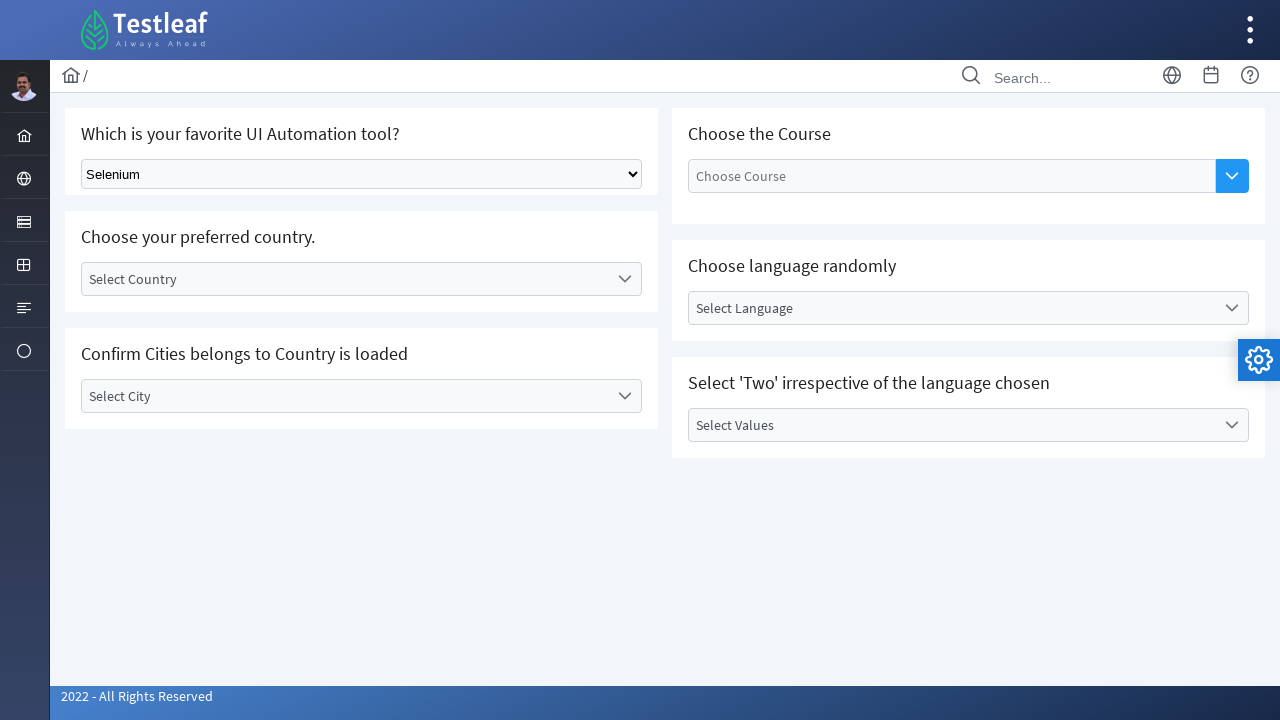

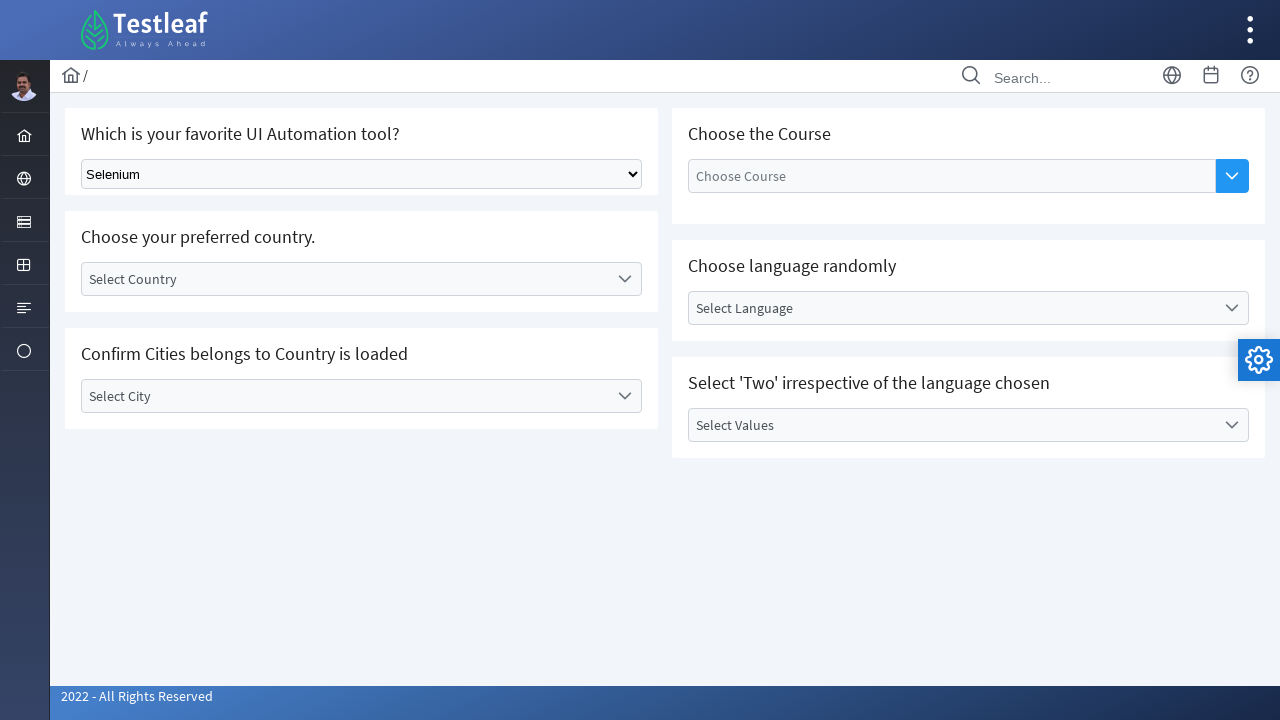